Tests the checkboxradio functionality on jQuery UI by selecting a radio button for London and checking the 5 Star checkbox.

Starting URL: https://jqueryui.com/

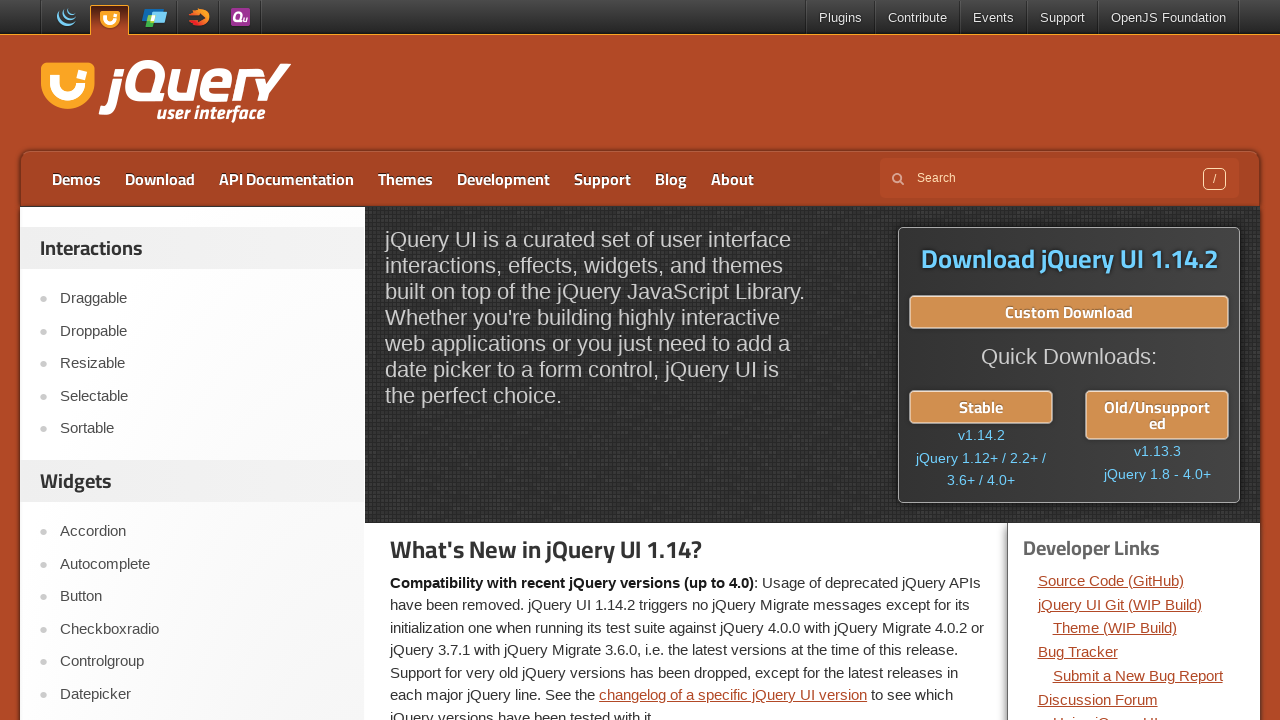

Clicked on Checkboxradio link at (202, 629) on a:has-text('Checkboxradio')
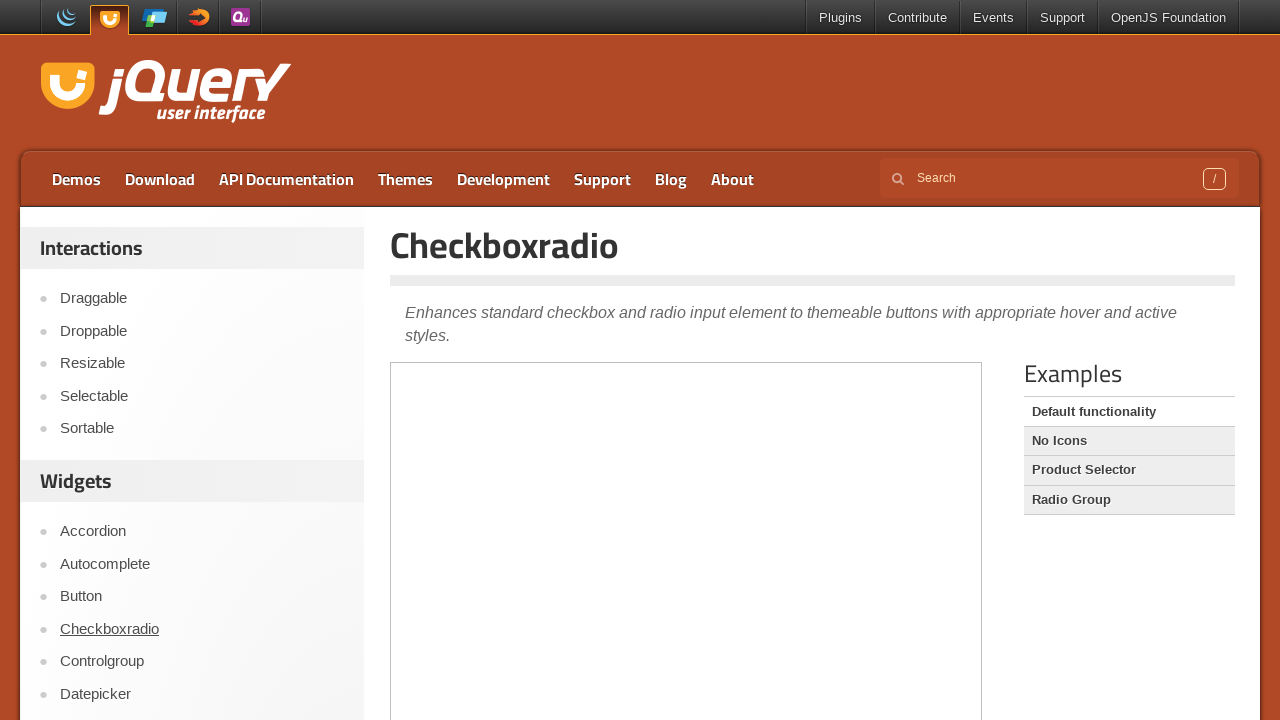

Checkboxradio page loaded successfully
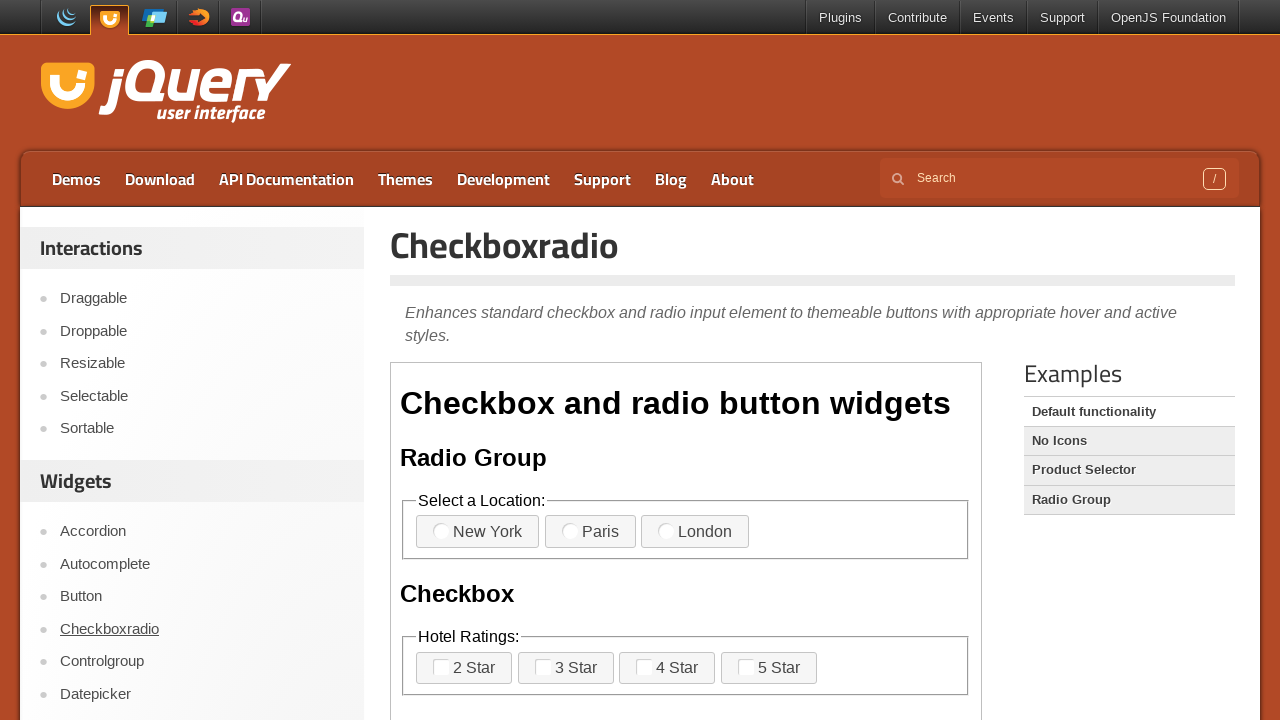

Located demo iframe
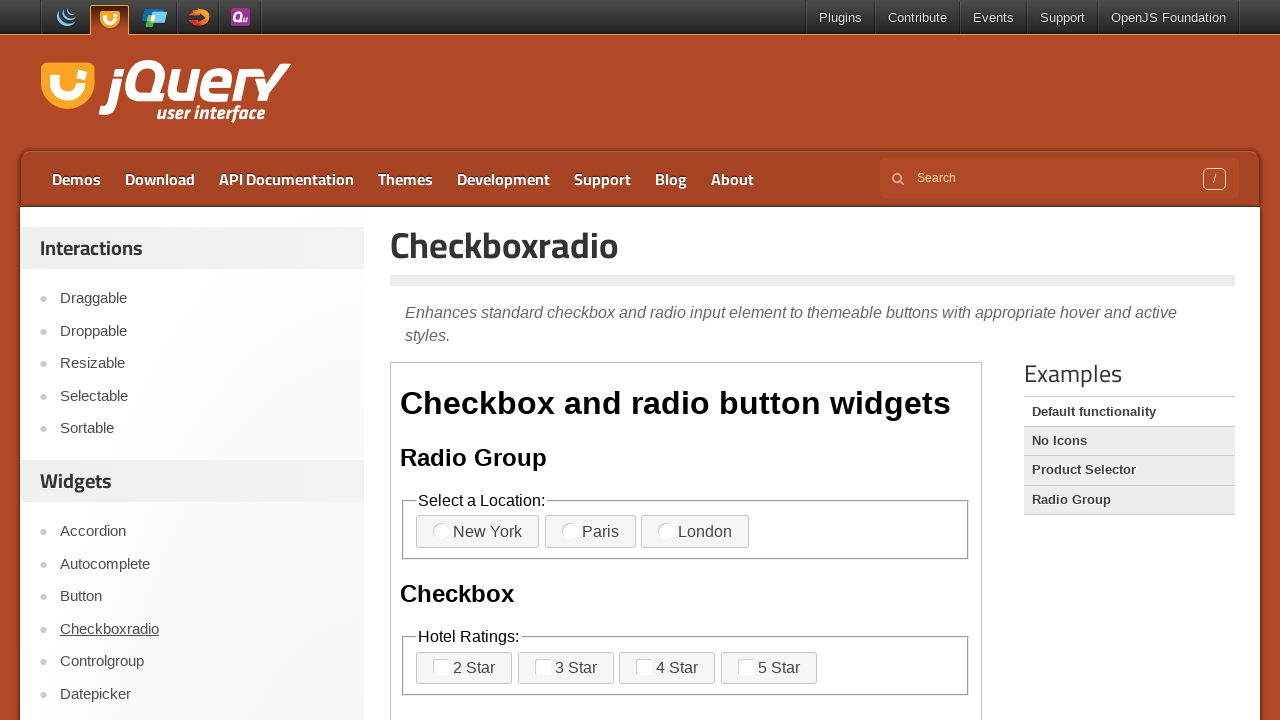

Located London radio button
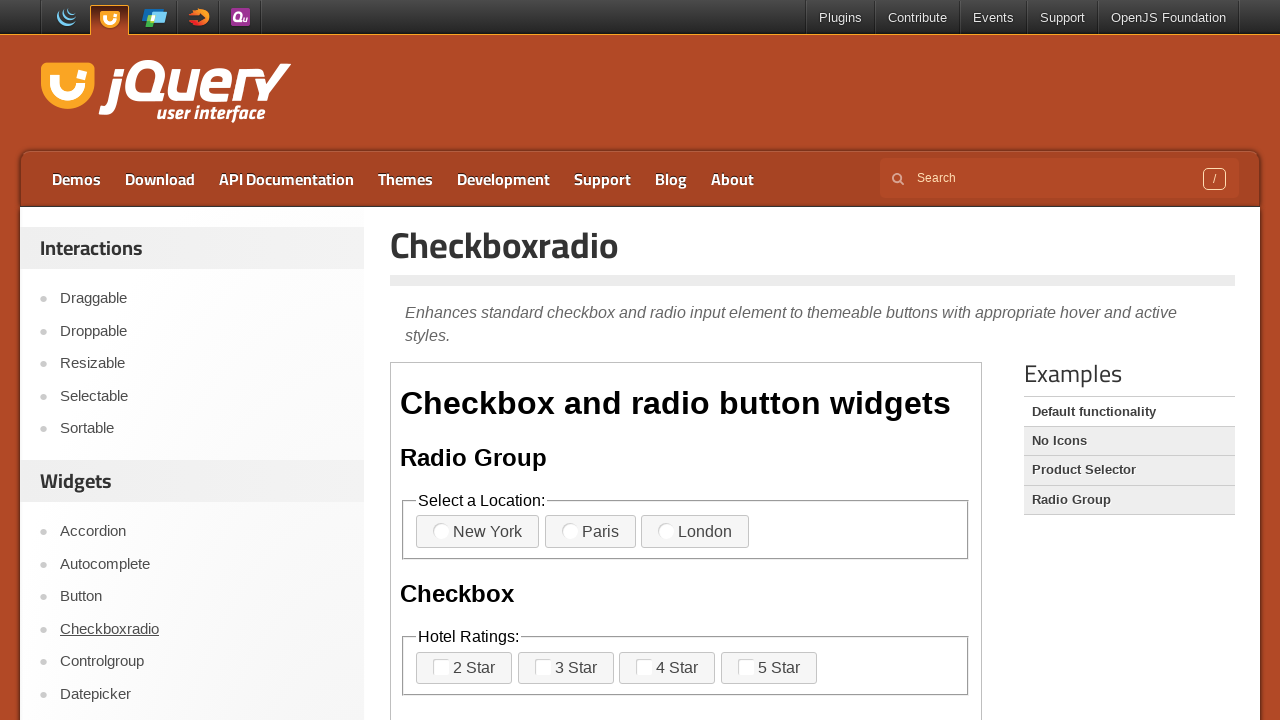

London radio button is visible
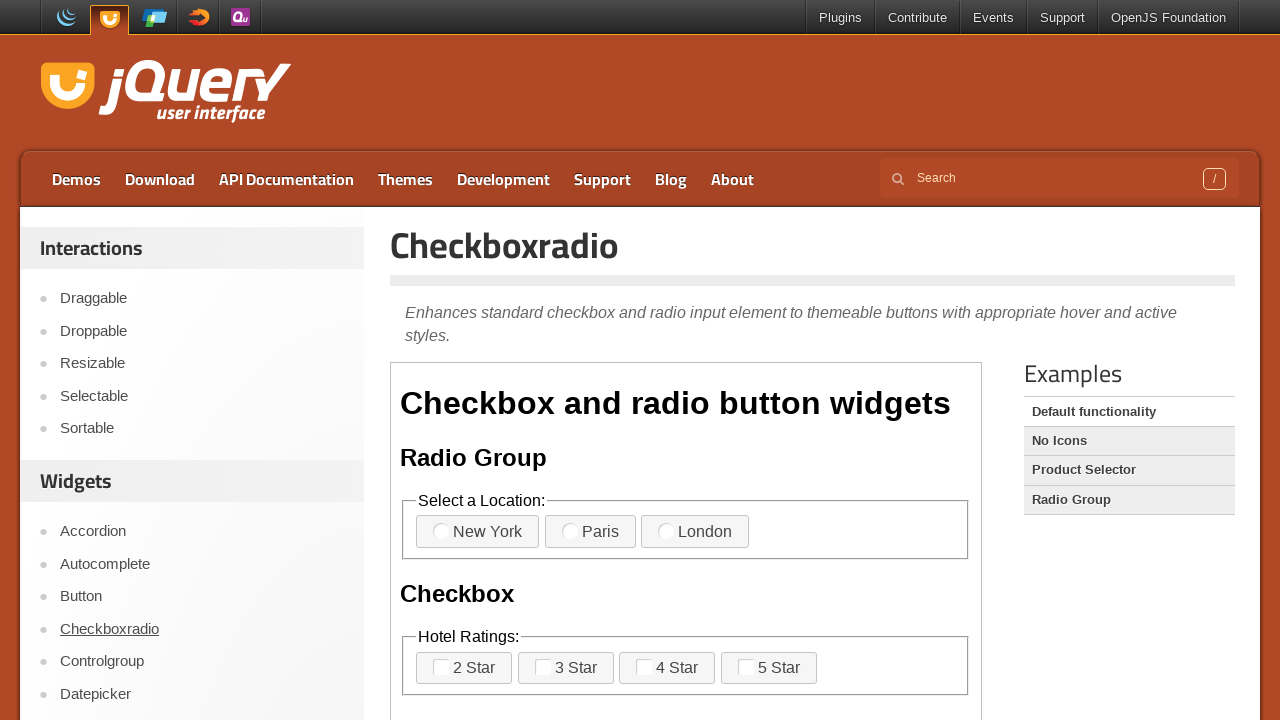

Selected London radio button at (695, 532) on iframe.demo-frame >> internal:control=enter-frame >> label:has-text('London')
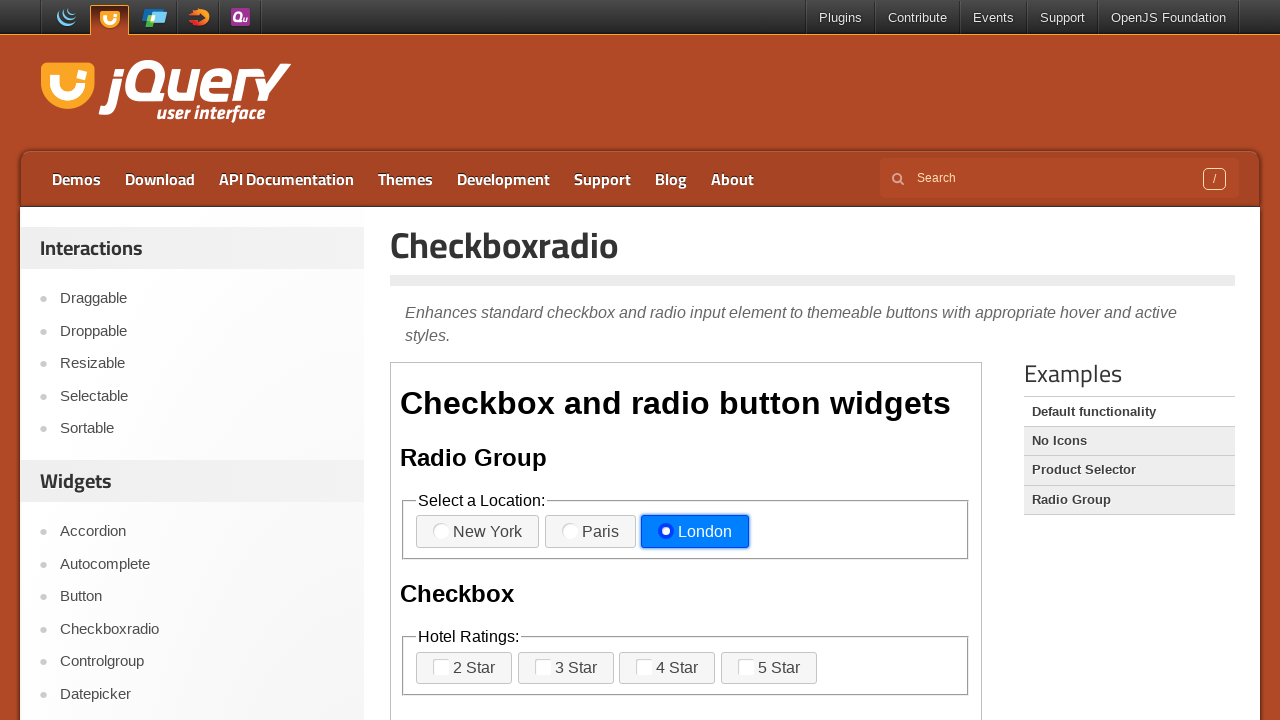

Located 5 Star checkbox
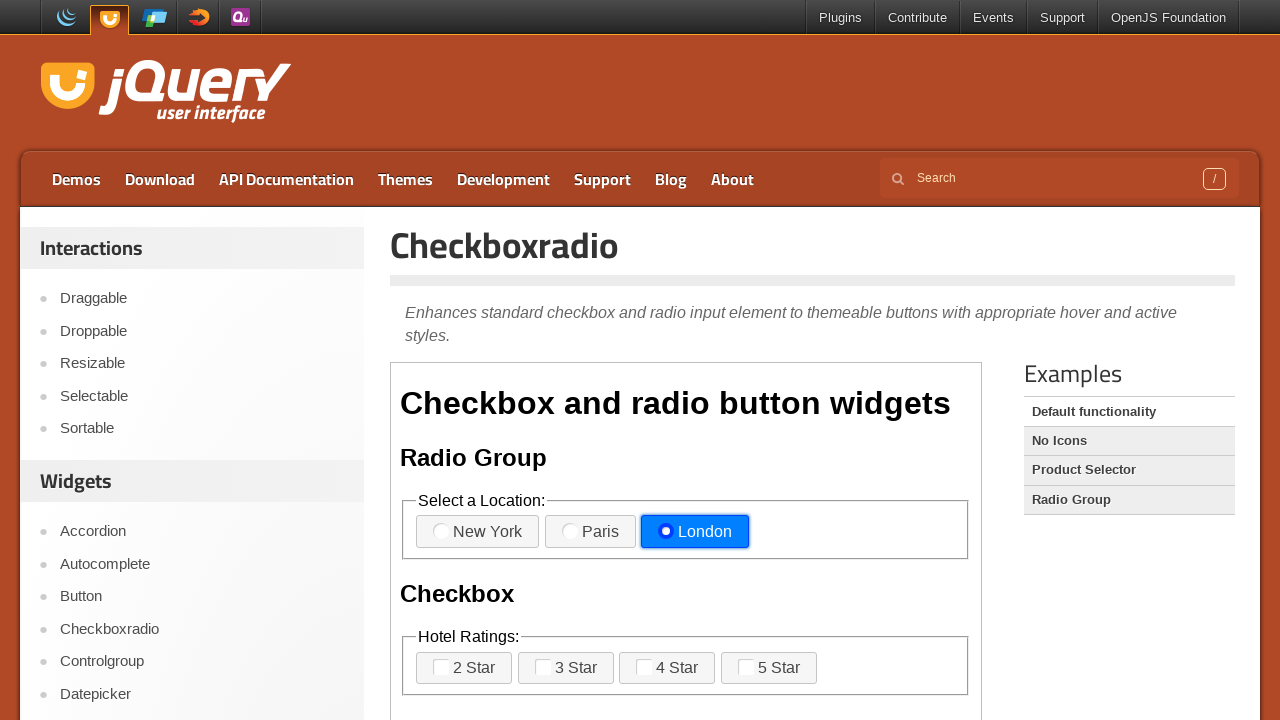

5 Star checkbox is visible
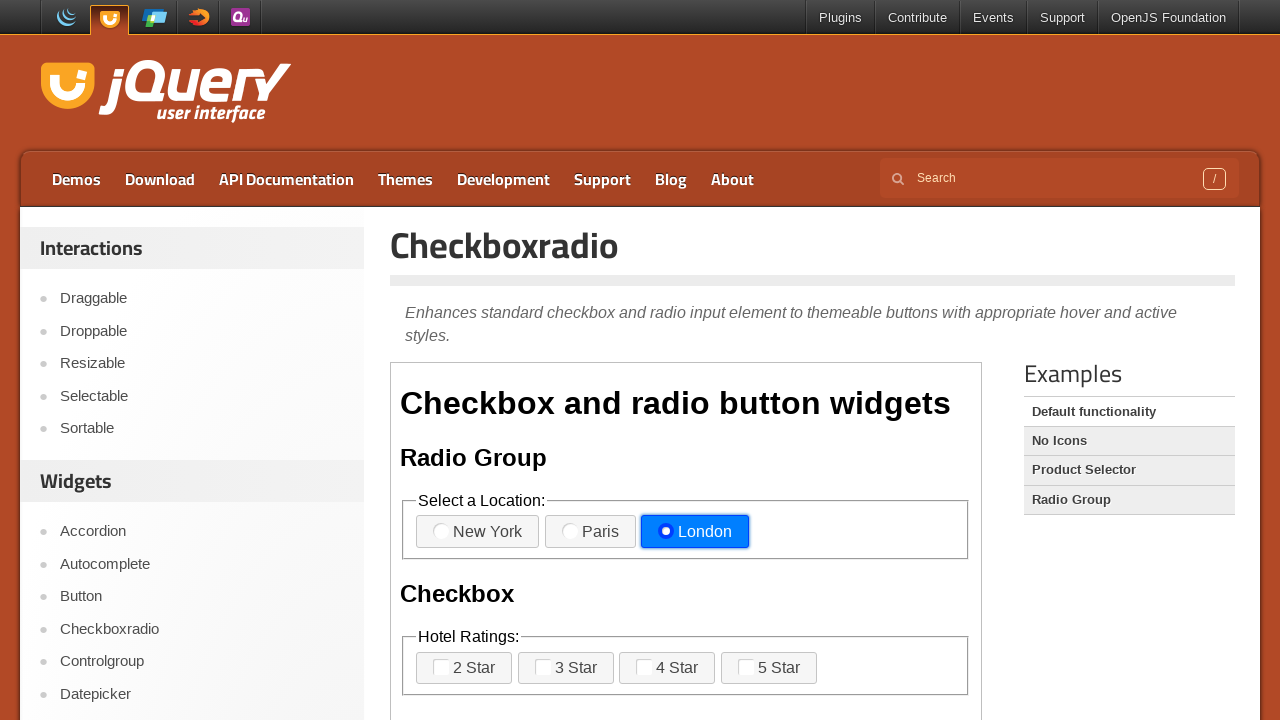

Selected 5 Star checkbox at (769, 668) on iframe.demo-frame >> internal:control=enter-frame >> label:has-text('5 Star')
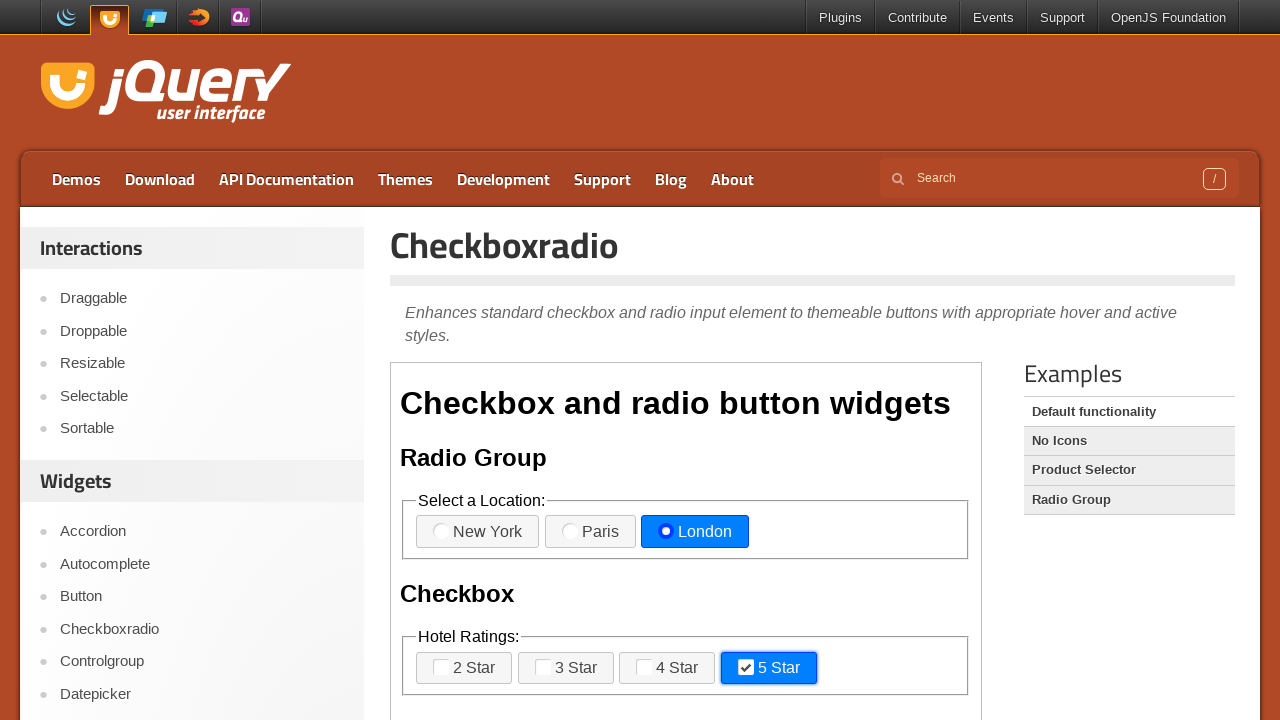

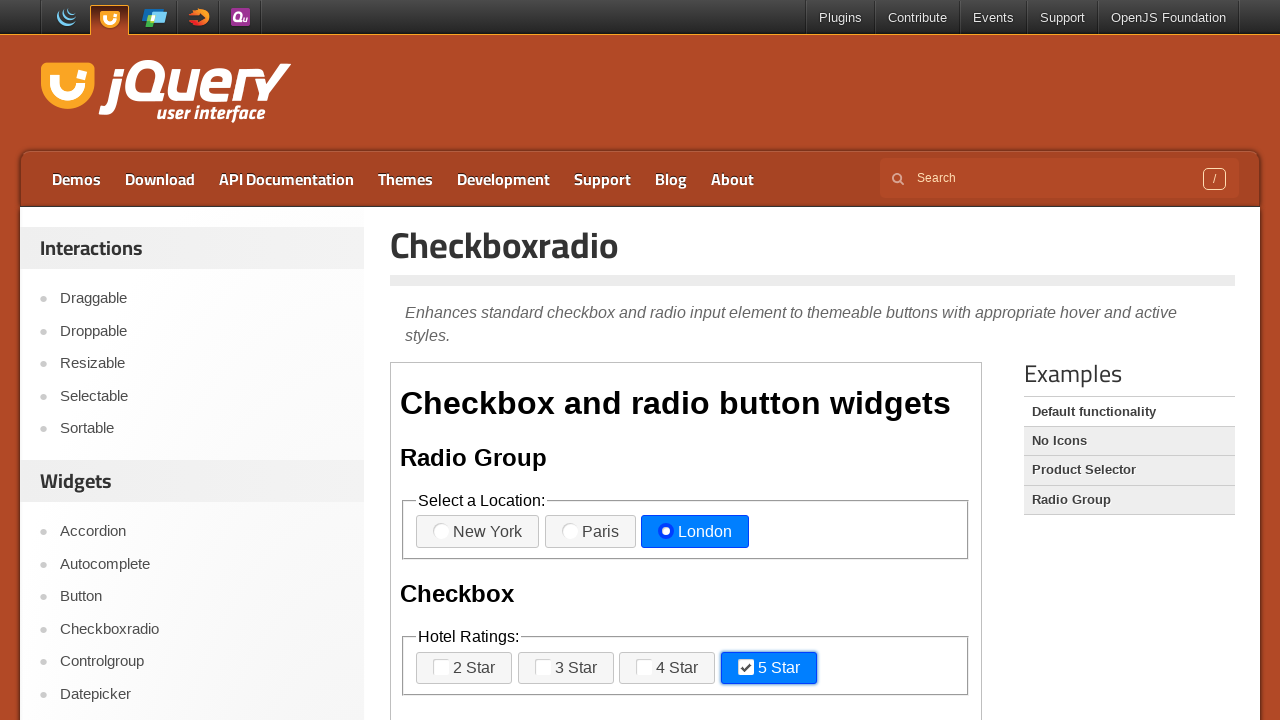